Tests dynamic controls by clicking Remove button to make checkbox disappear, verifying "It's gone!" message, then clicking Add button and verifying "It's back" message

Starting URL: https://the-internet.herokuapp.com/dynamic_controls

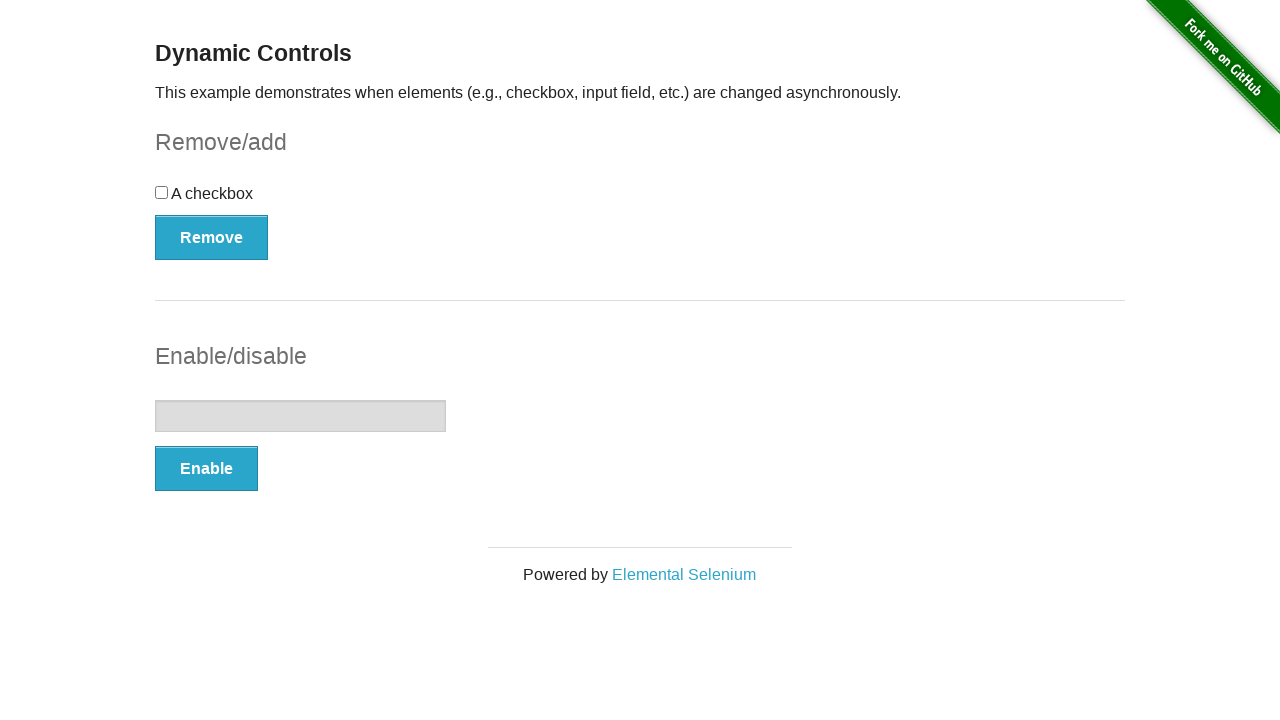

Clicked Remove button to make checkbox disappear at (212, 237) on button[onclick='swapCheckbox()']
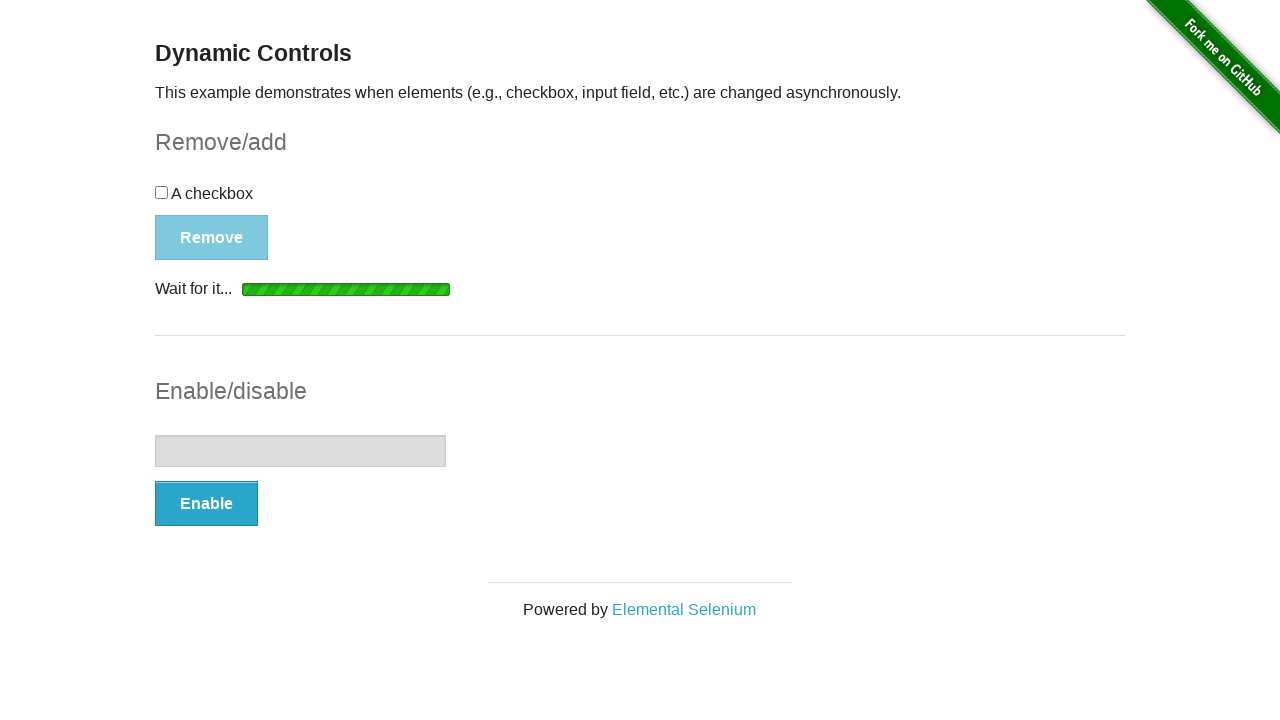

Verified 'It's gone!' message appeared
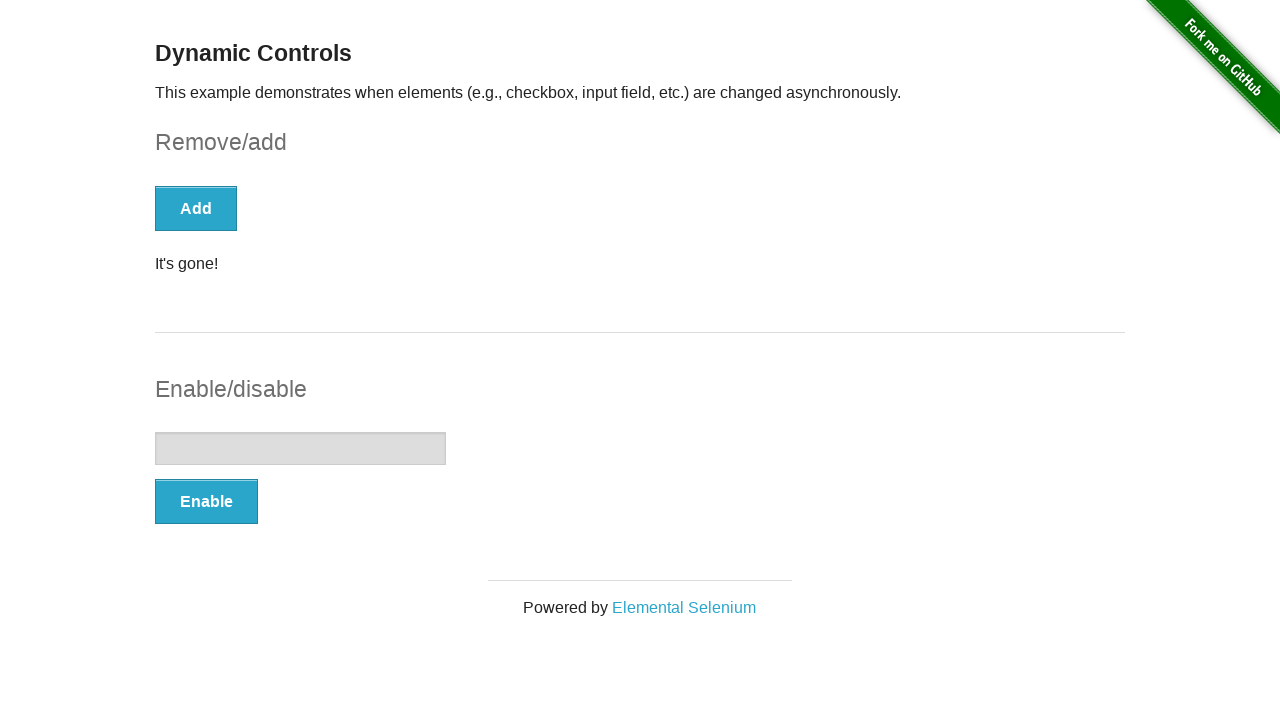

Clicked Add button to bring checkbox back at (196, 208) on button[onclick='swapCheckbox()']
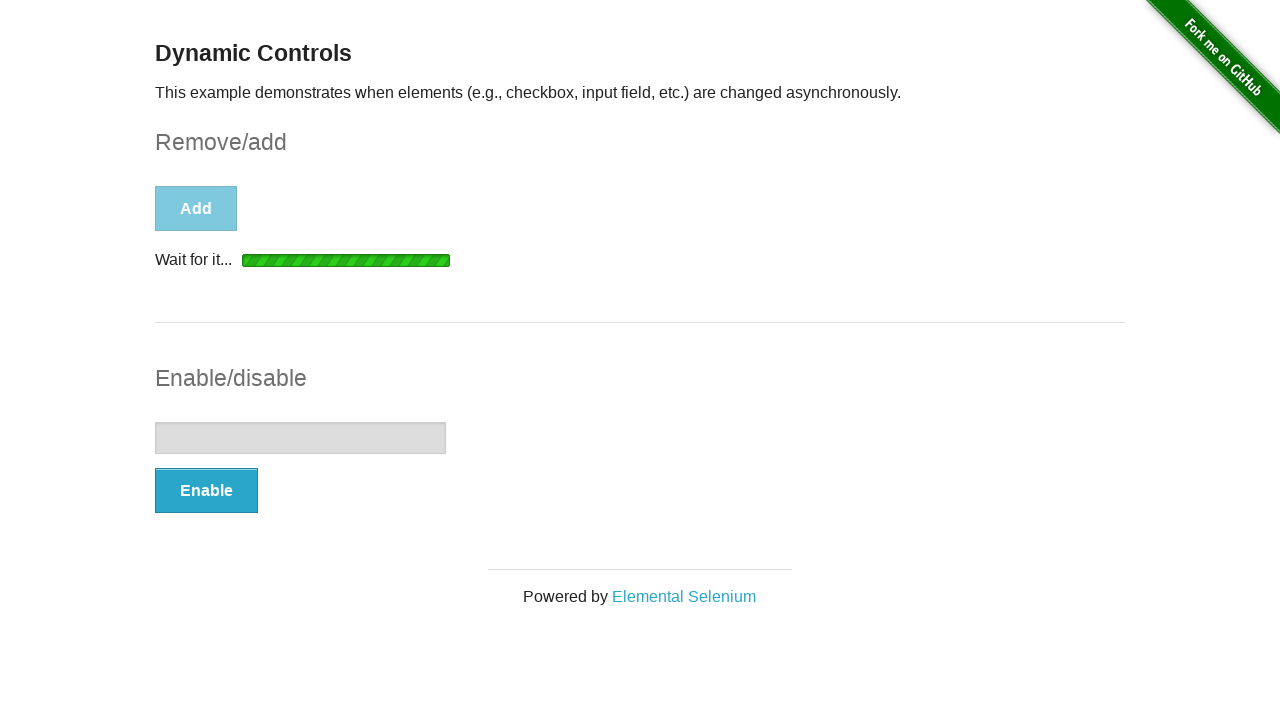

Verified 'It's back!' message appeared
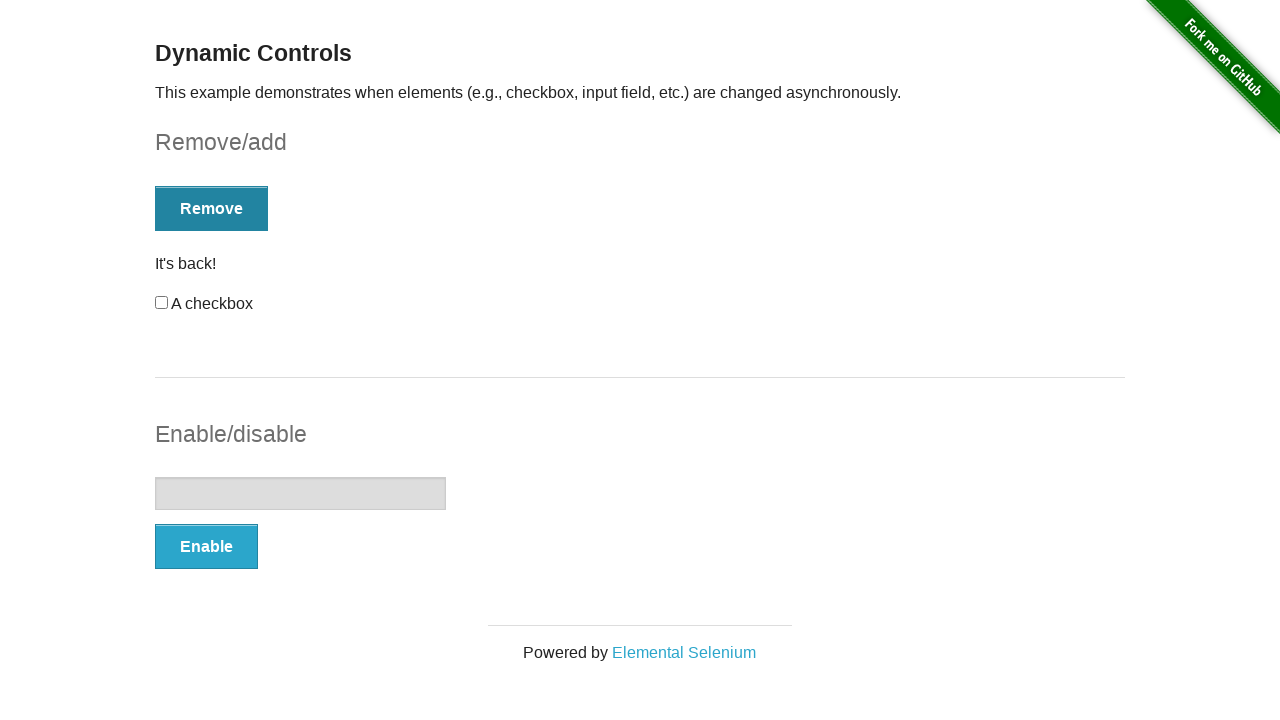

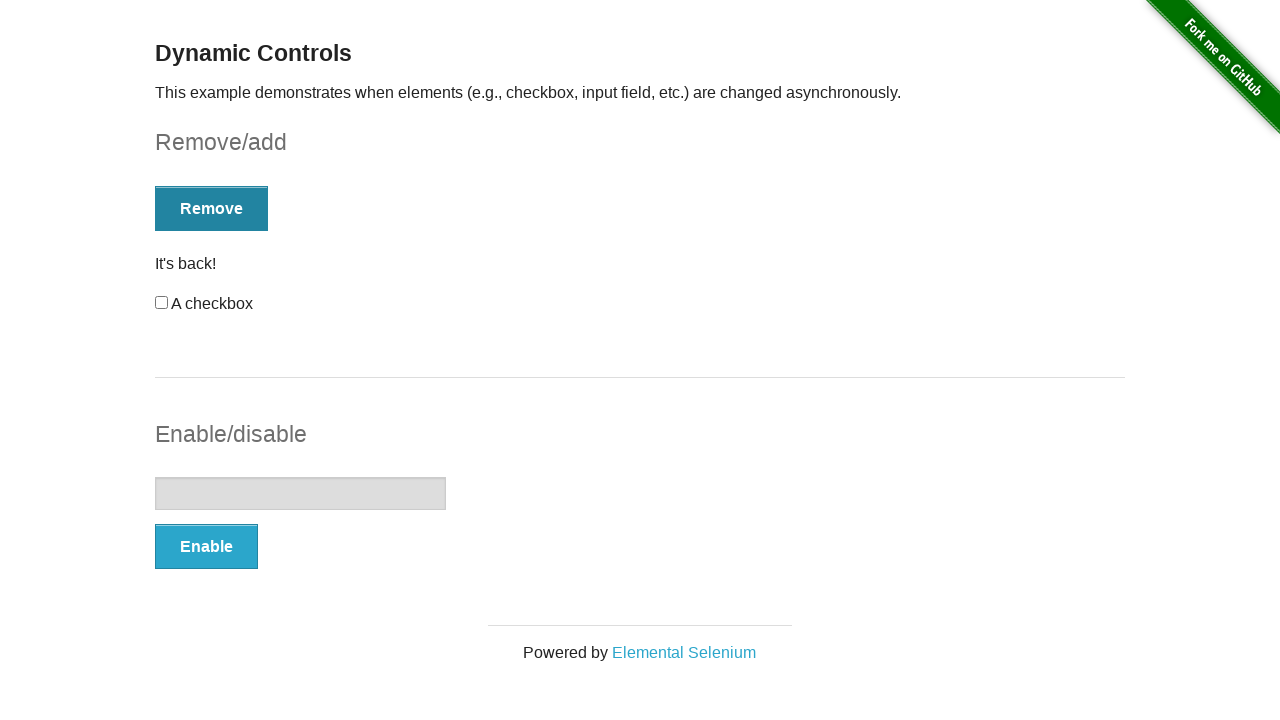